Tests dynamic controls by clicking a checkbox, removing it, waiting for it to become stale, then adding it back

Starting URL: https://the-internet.herokuapp.com

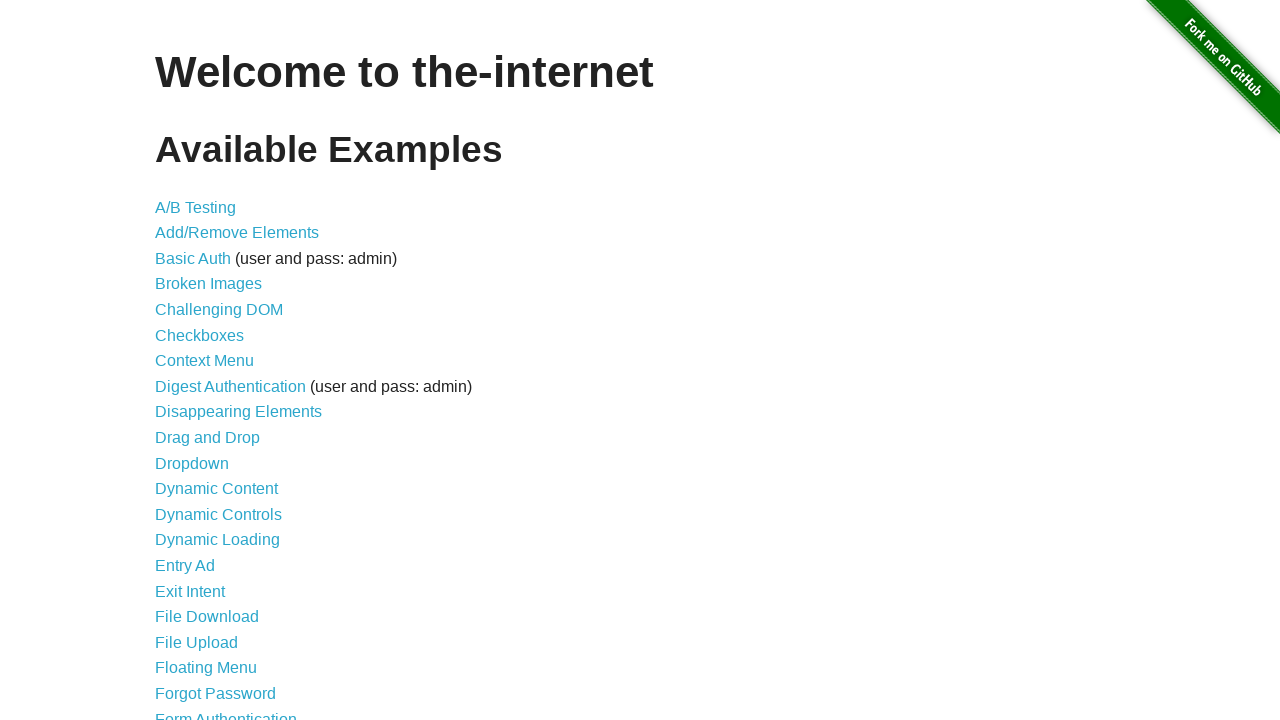

Clicked on Dynamic Controls link at (218, 514) on xpath=//div[@id='content']/ul//a[@href='/dynamic_controls']
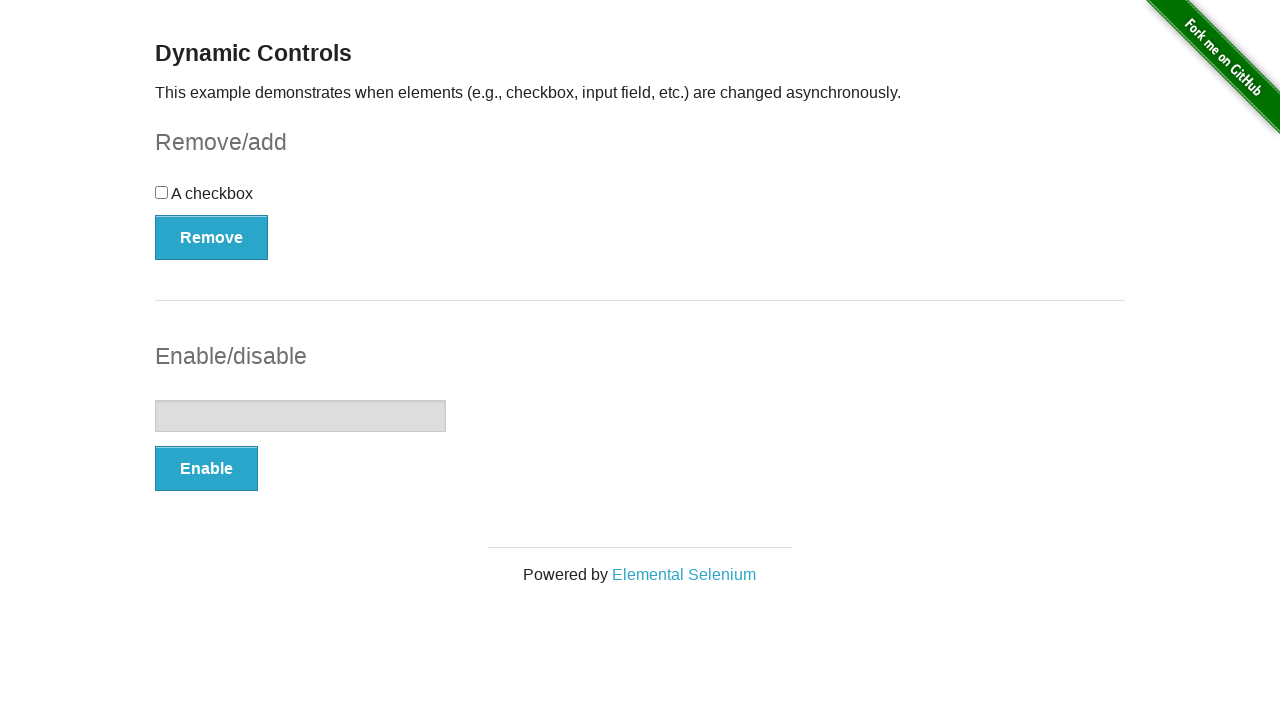

Clicked on checkbox at (640, 200) on #checkbox
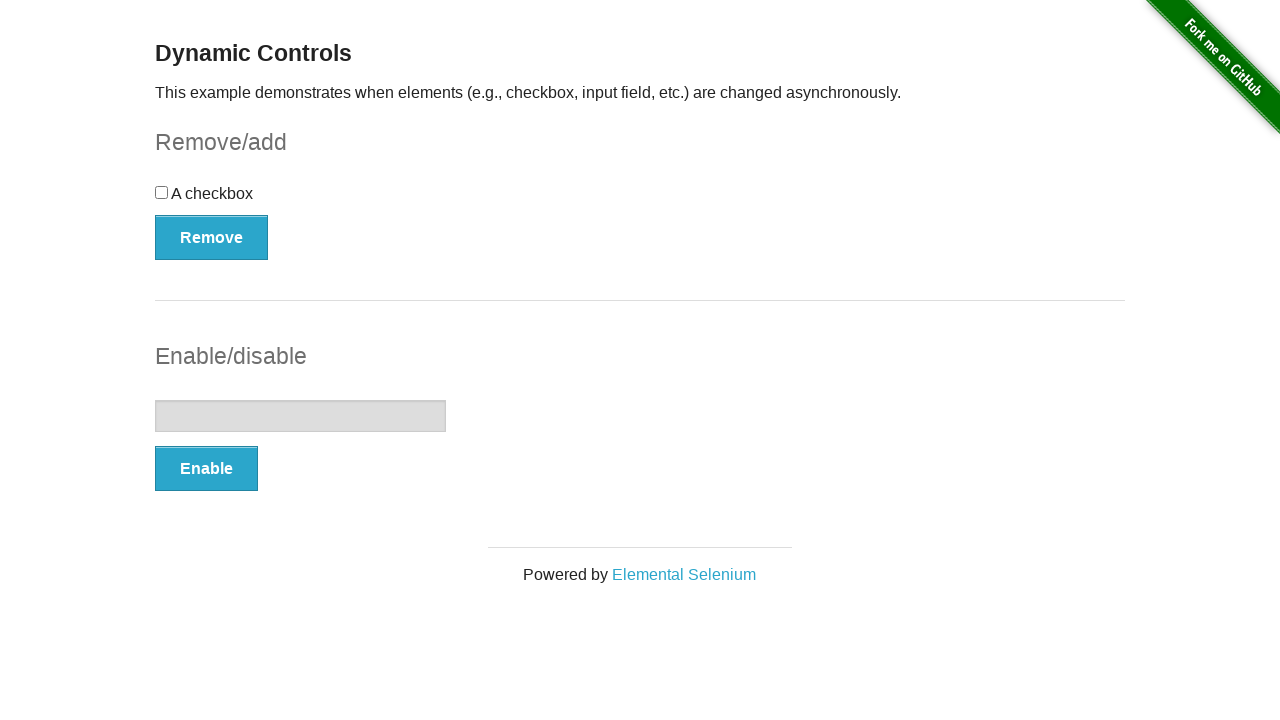

Clicked Remove button to remove checkbox at (212, 237) on xpath=//form[@id='checkbox-example']/button[@type='button']
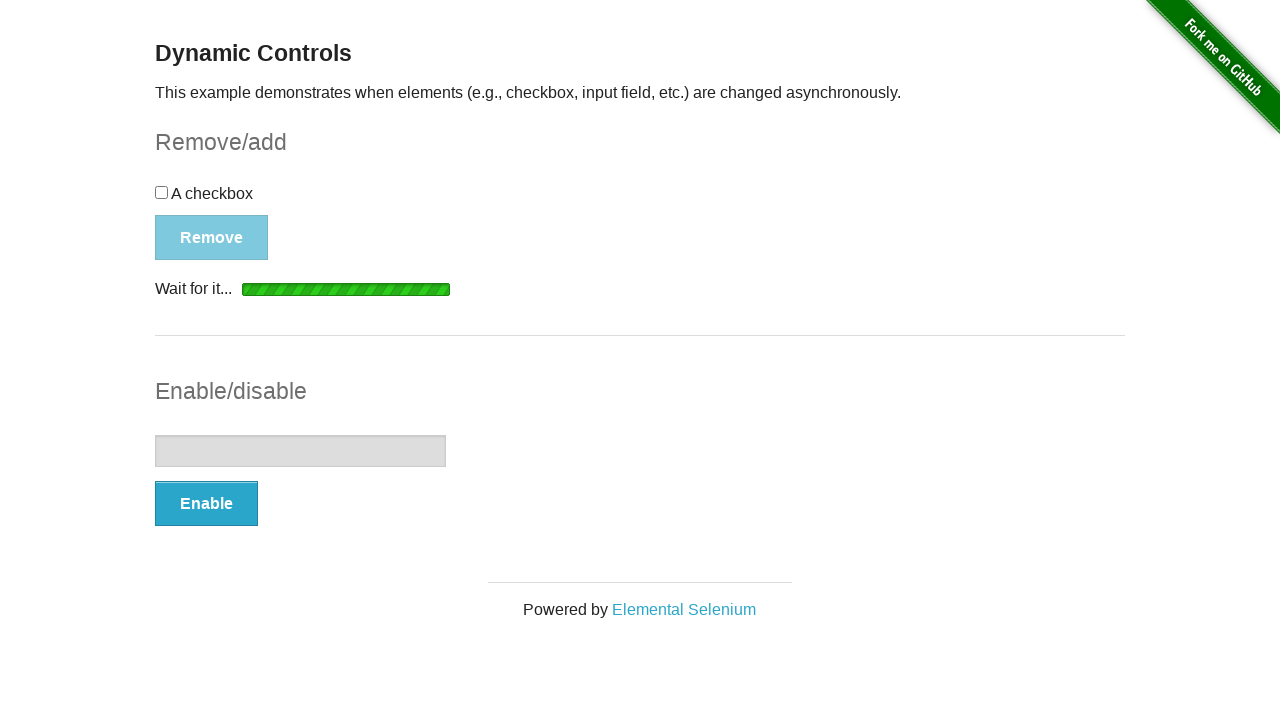

Waited for checkbox to be removed (detached from DOM)
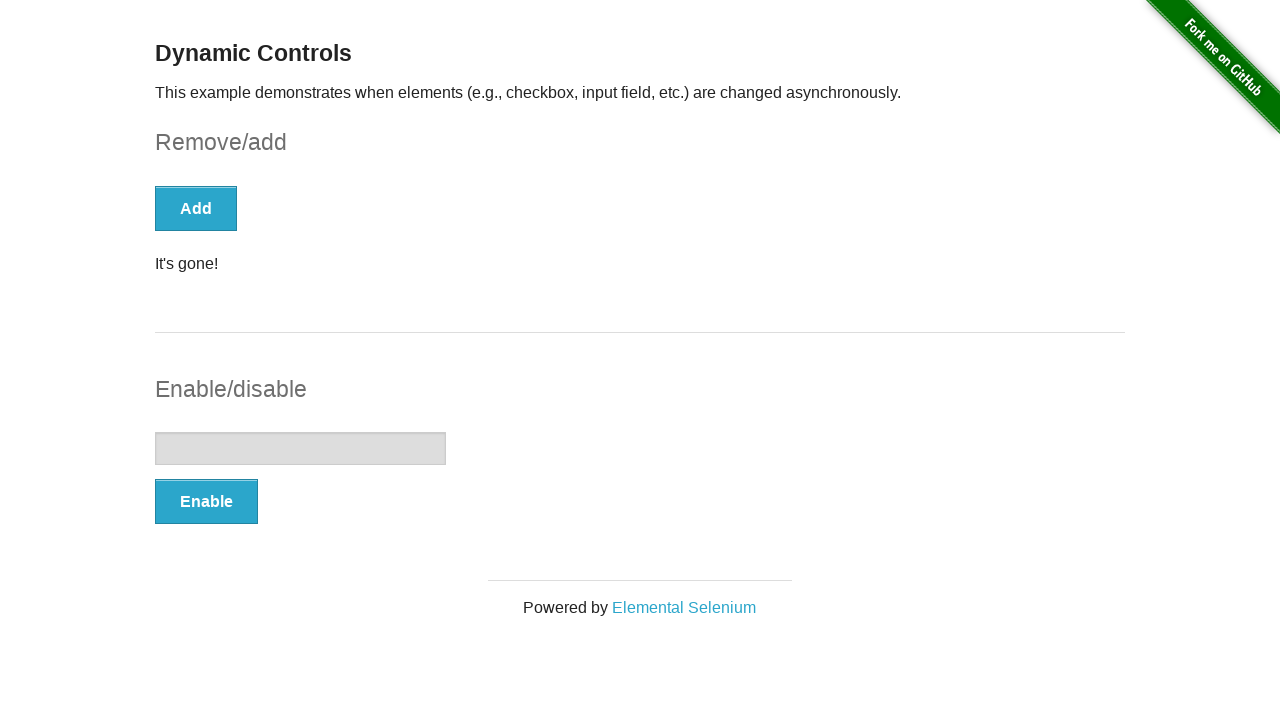

Clicked Add button to restore checkbox at (196, 208) on xpath=//form[@id='checkbox-example']/button[@type='button']
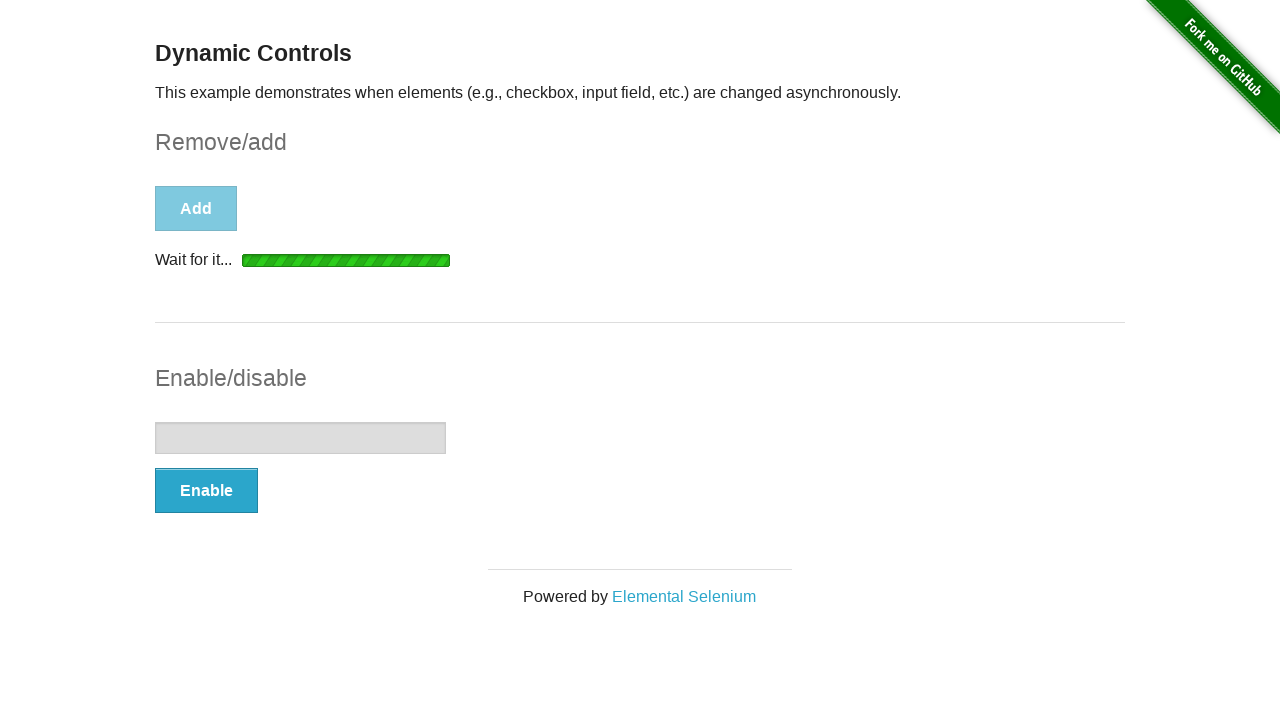

Waited for checkbox to reappear and become visible
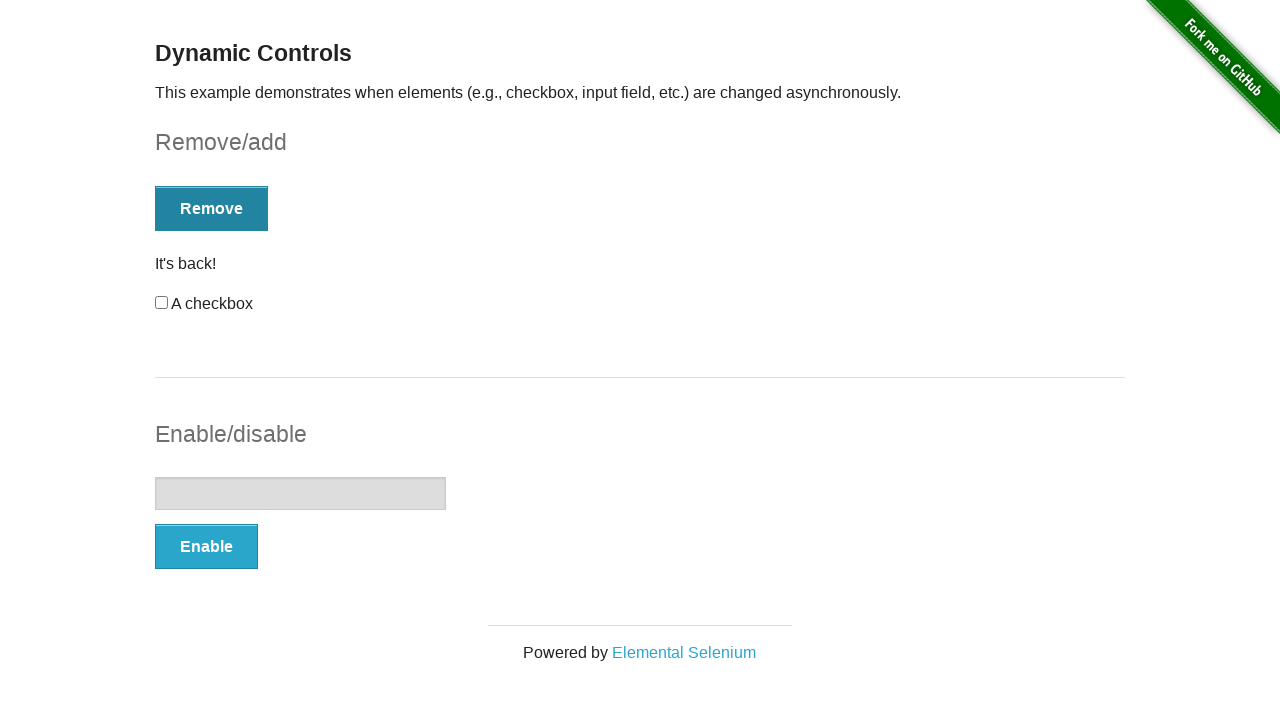

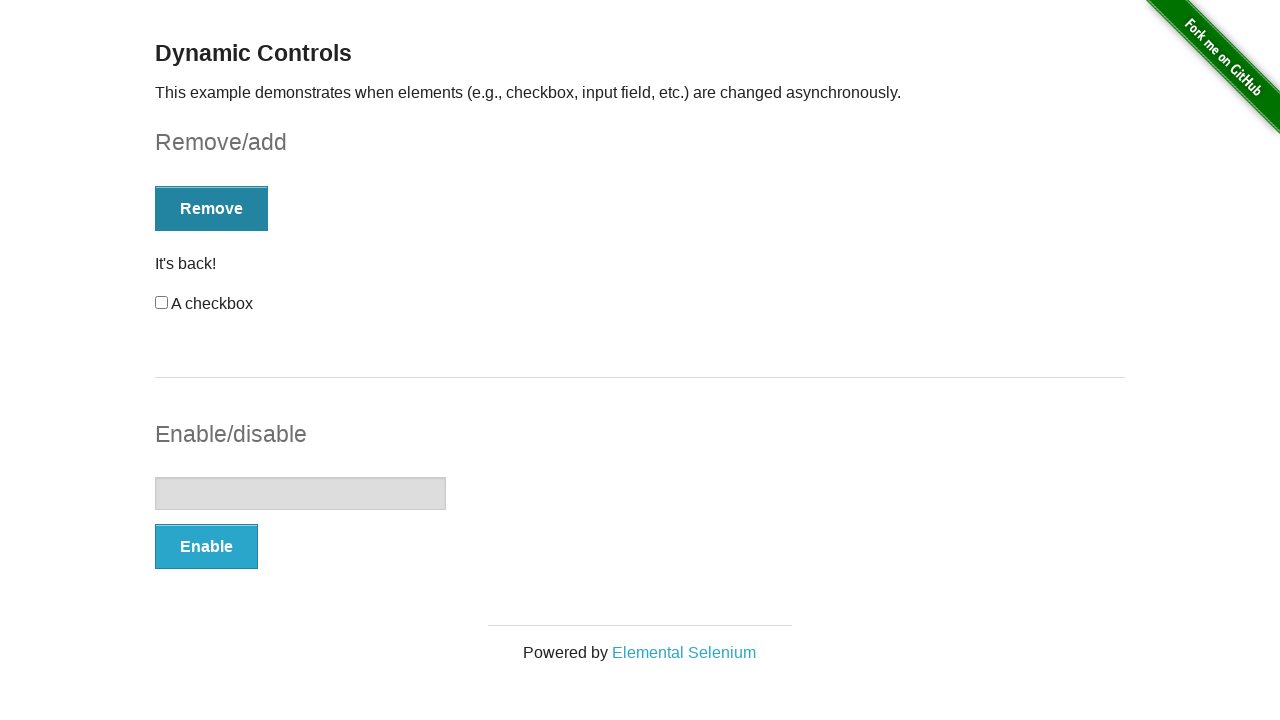